Navigates to the home page and verifies the header text and description paragraph are displayed correctly

Starting URL: https://kristinek.github.io/site

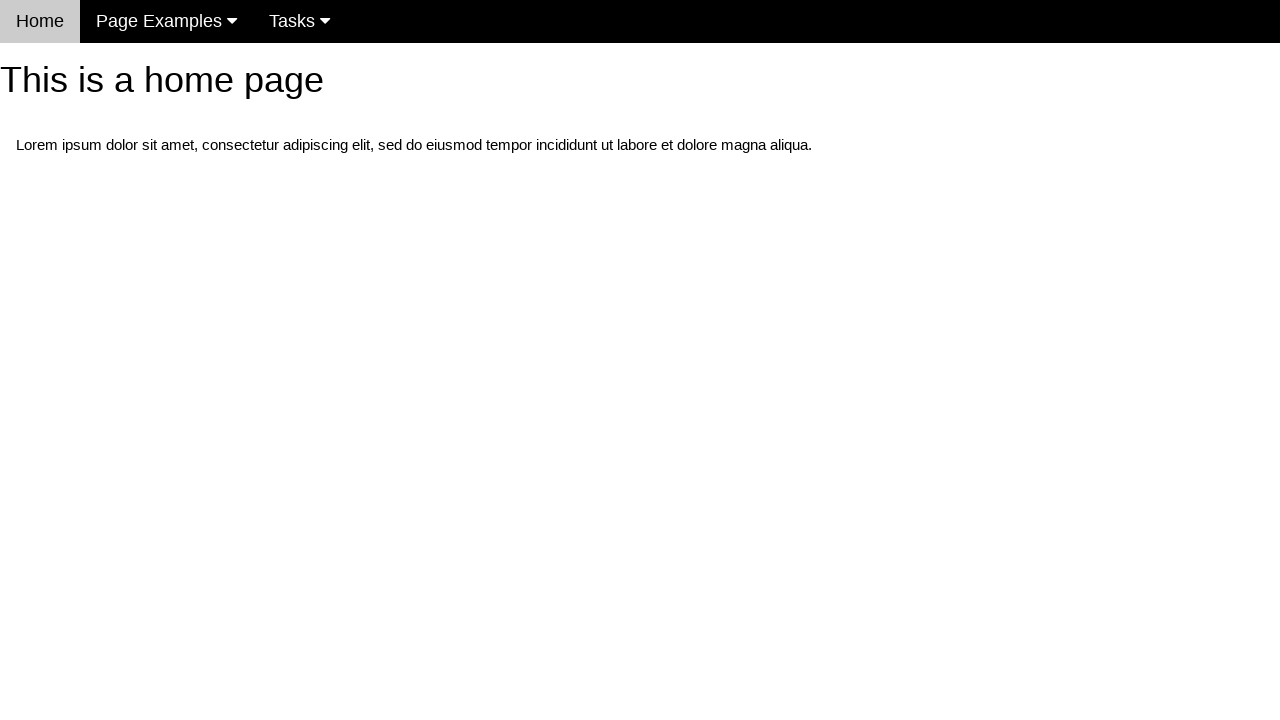

Navigated to home page at https://kristinek.github.io/site
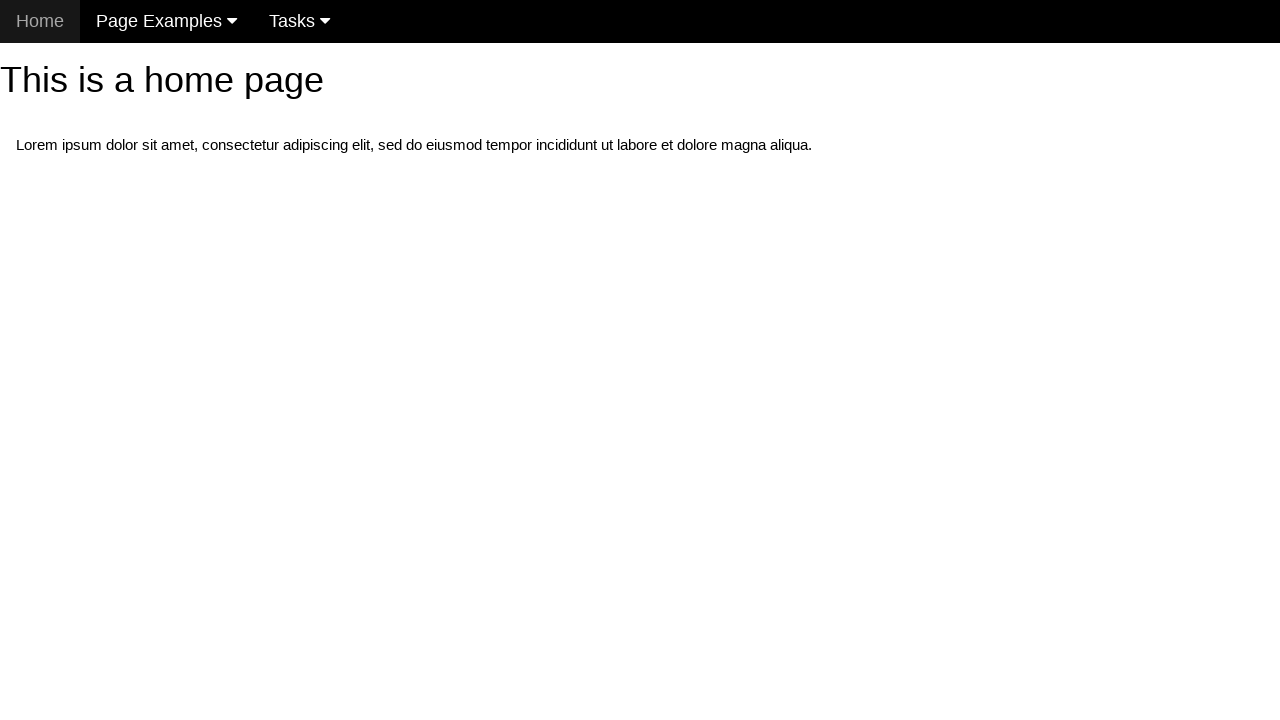

Located h1 header element
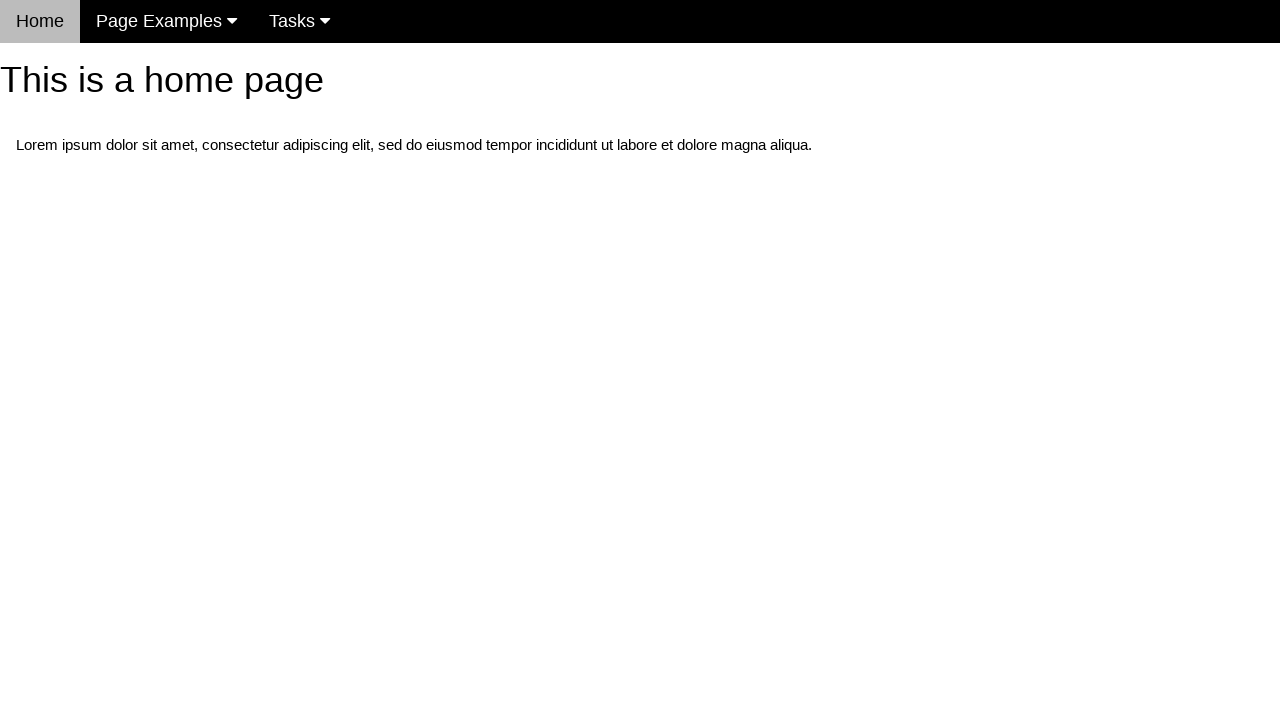

Verified header text is 'This is a home page'
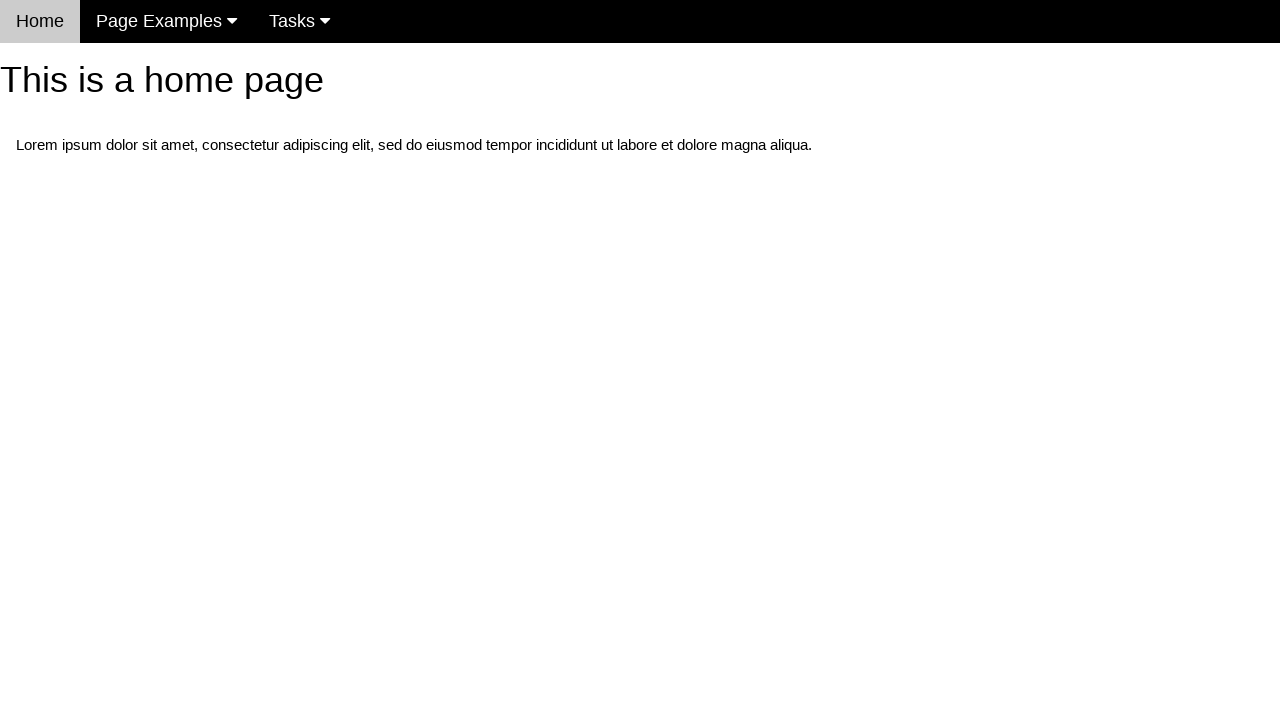

Located first paragraph element
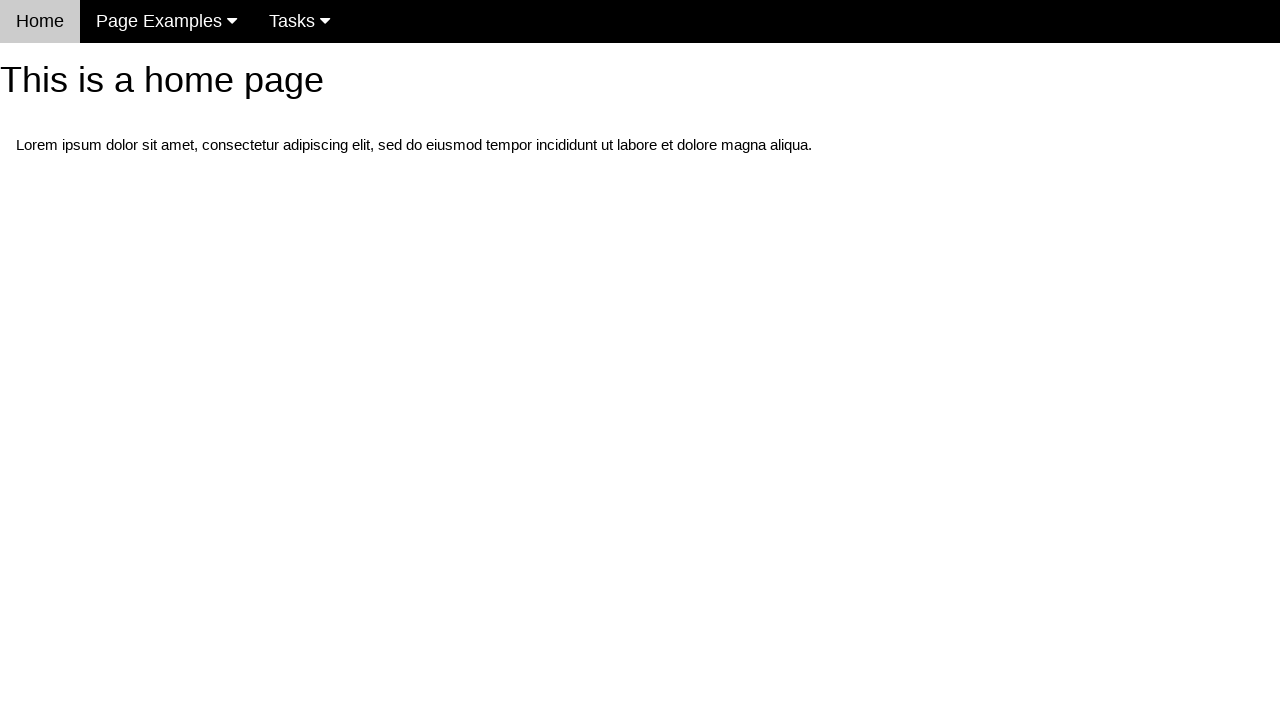

Verified description paragraph contains 'Lorem ipsum dolor sit amet'
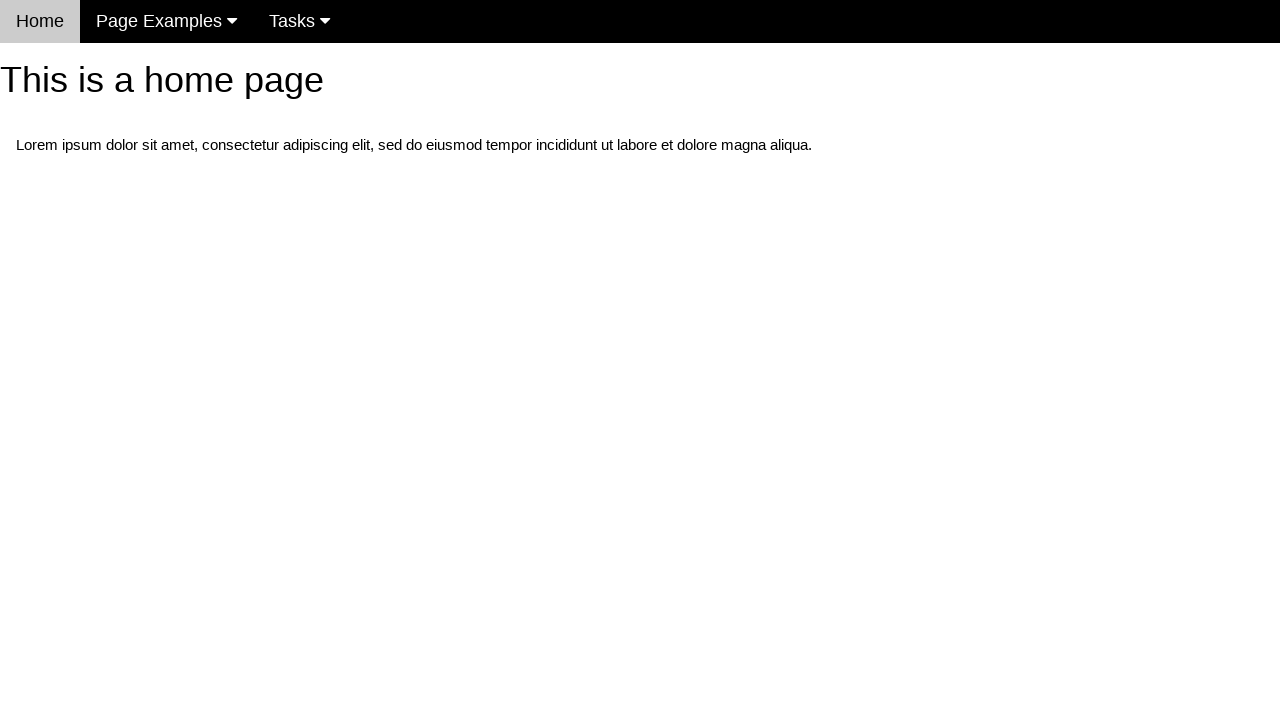

Verified navigation menu (.w3-navbar) is visible
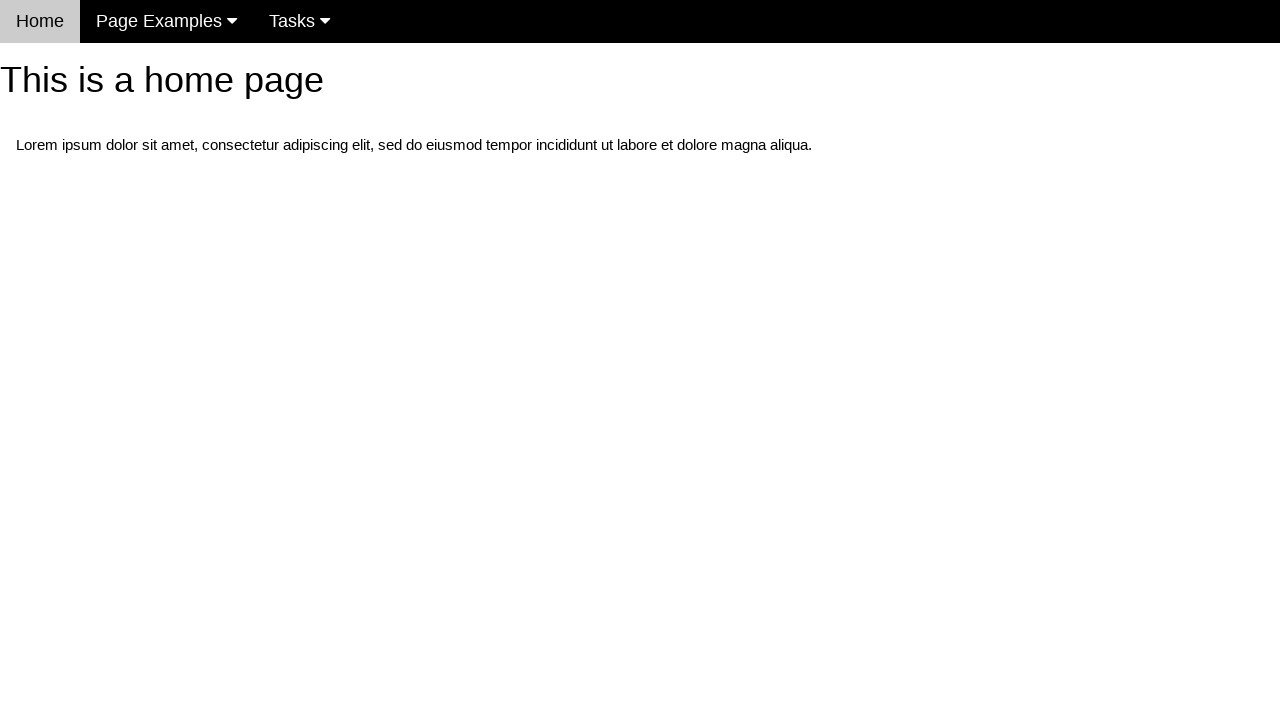

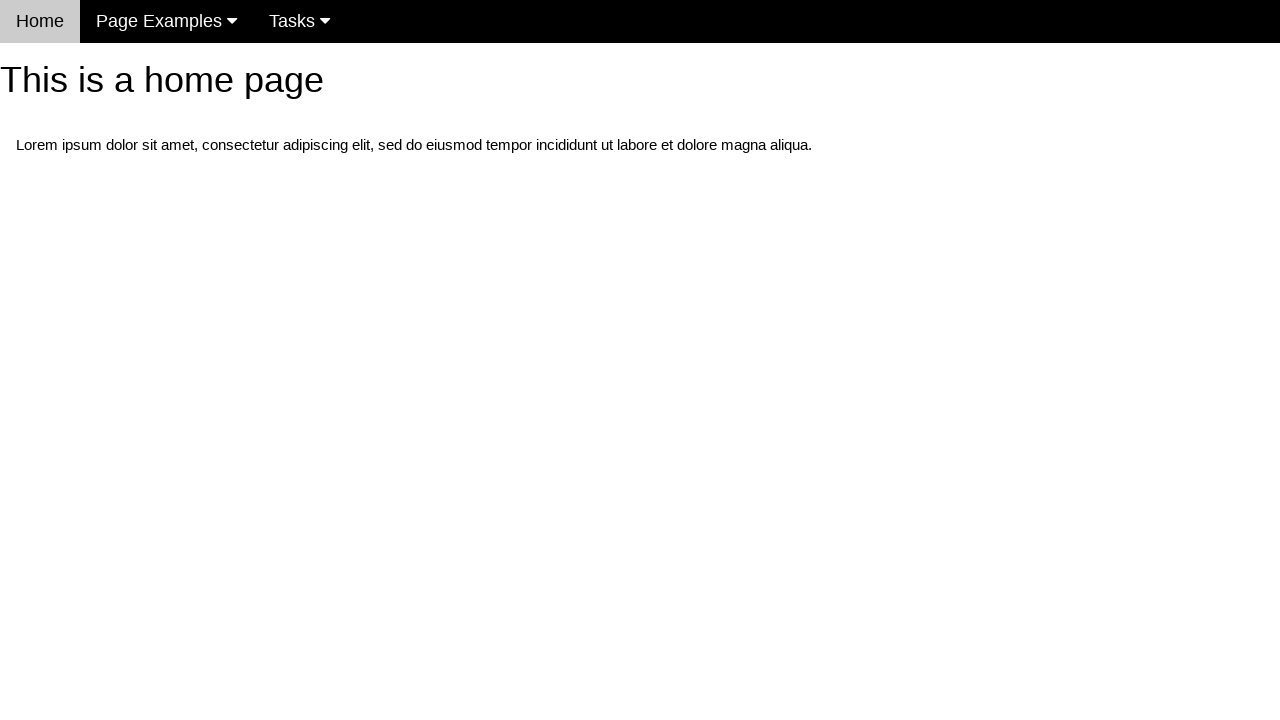